Tests a task management application by adding a new task, editing it via a dialog prompt, verifying the edit, and then deleting the task.

Starting URL: https://material.playwrightvn.com/

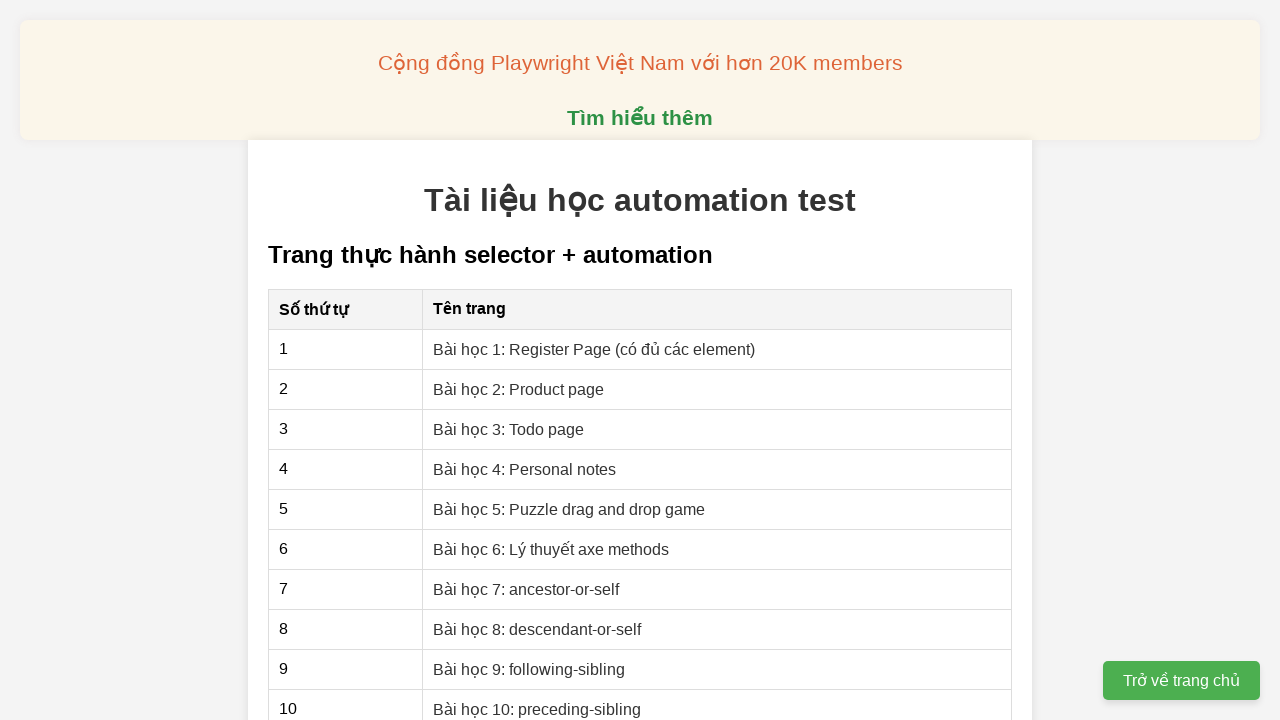

Clicked on Day 18 task management link at (509, 429) on [href*="03"]
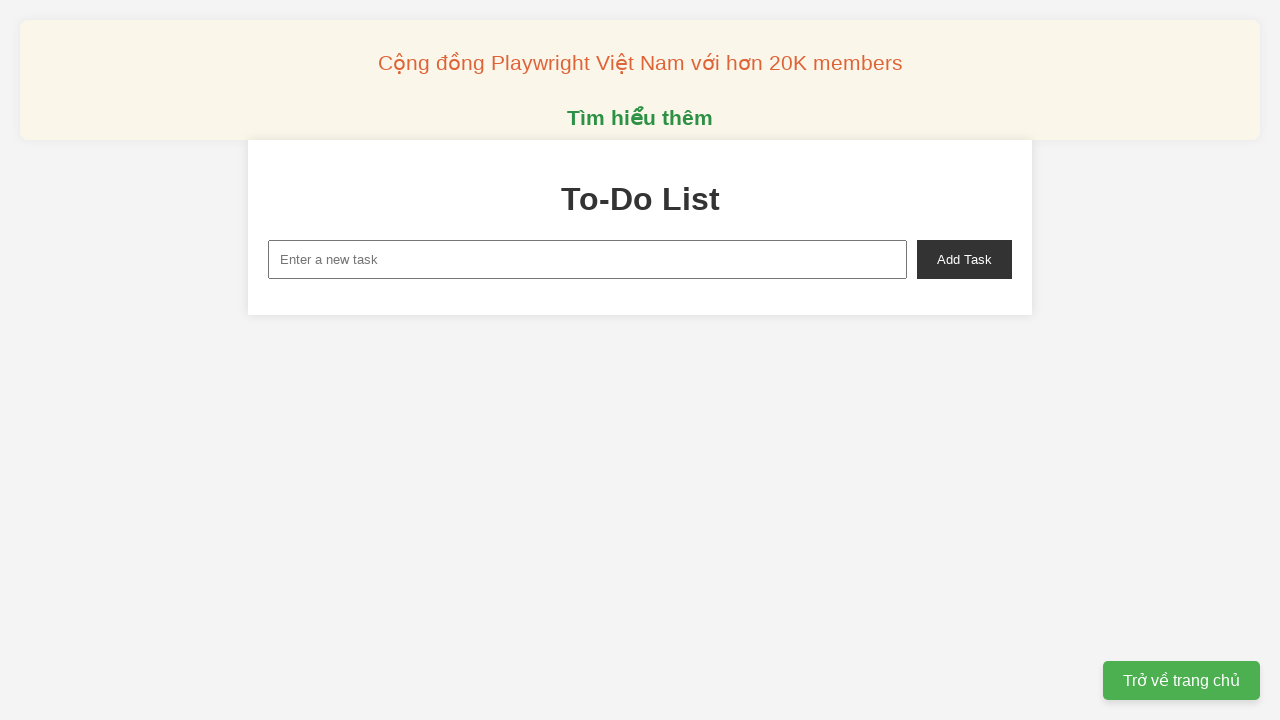

Filled new task input field with task text on #new-task
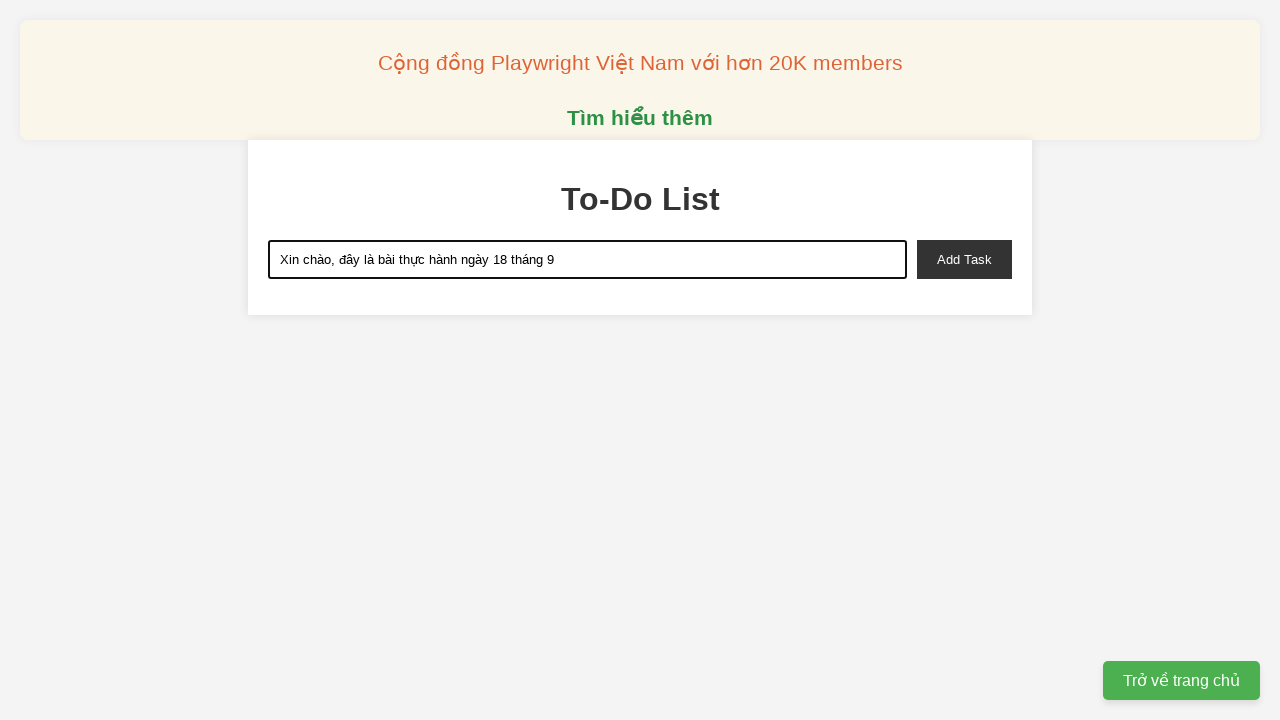

Clicked add task button at (964, 259) on #add-task
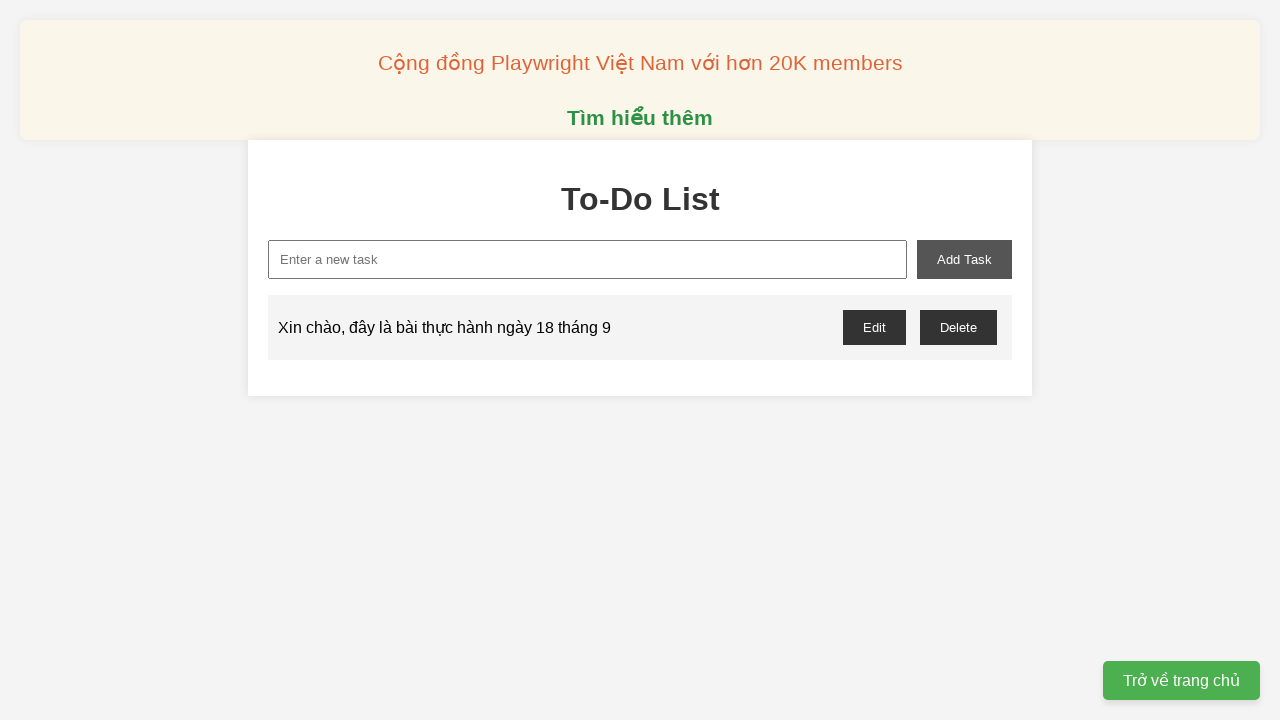

Task was successfully added to the task list
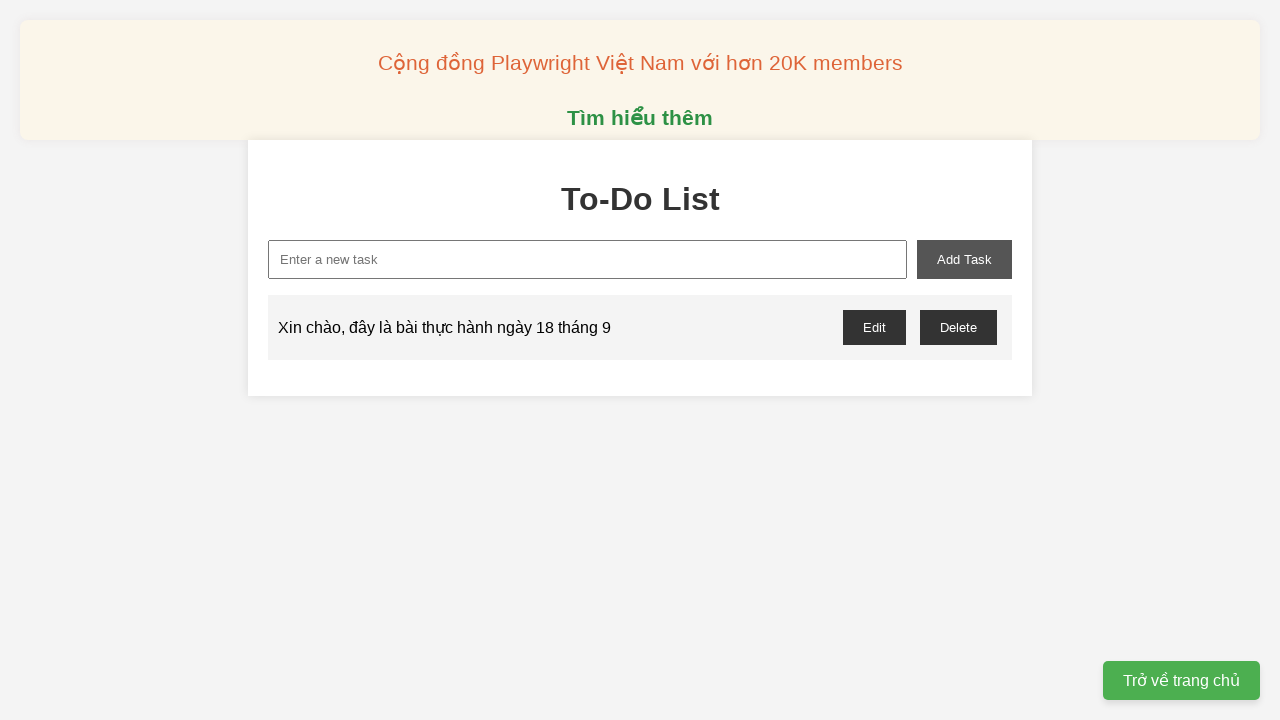

Set up dialog handler for edit prompt
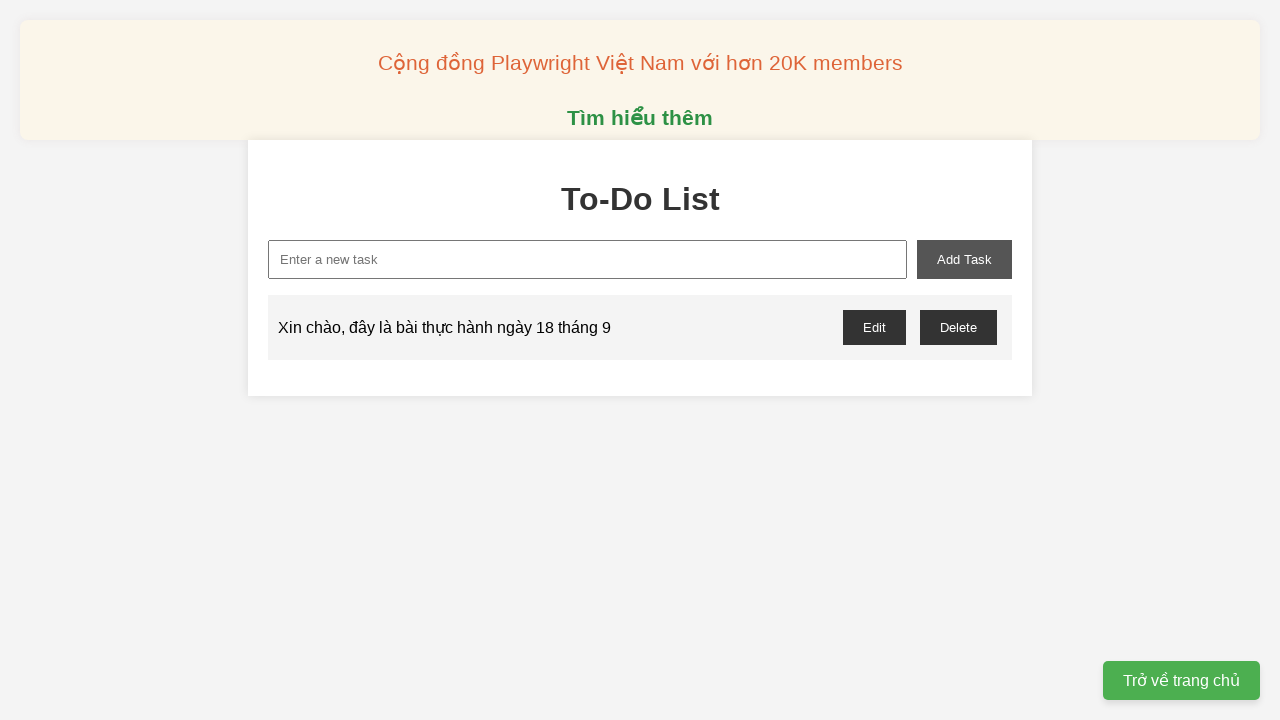

Clicked edit button to open task editor dialog at (874, 327) on .actions button:nth-child(1)
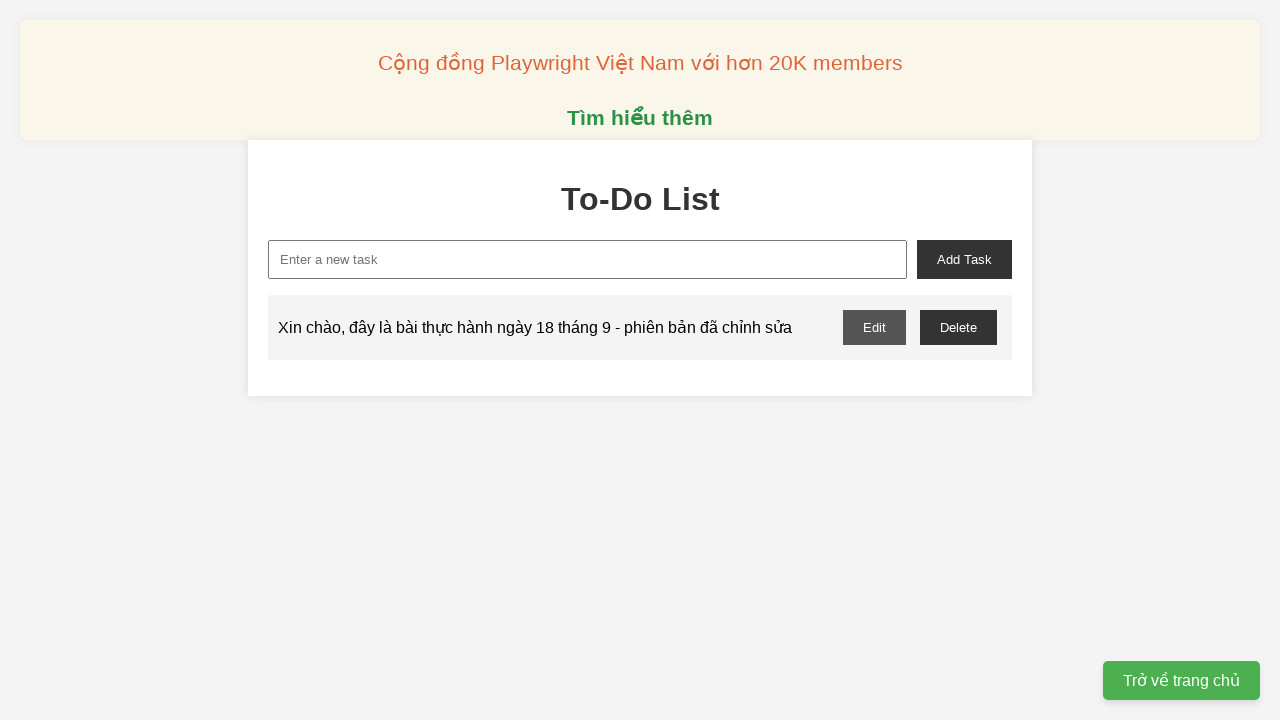

Waited for edit to be applied to the task
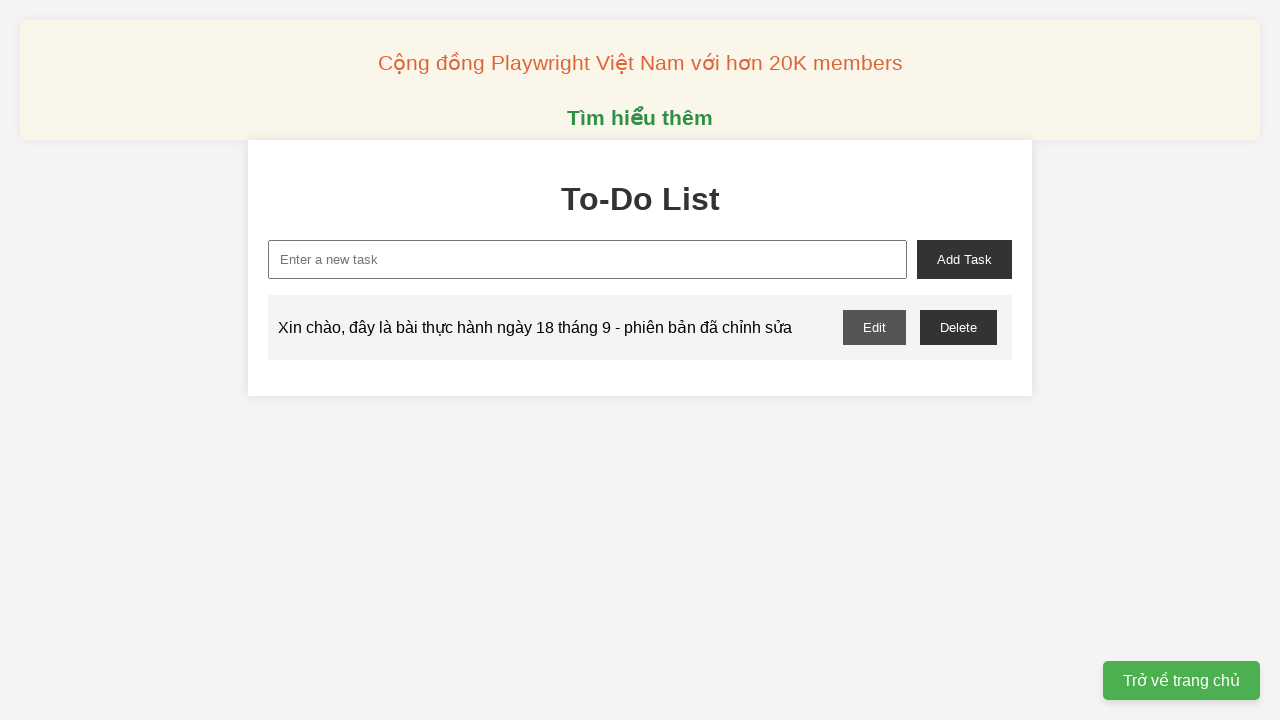

Clicked delete button to remove the task at (958, 327) on .actions button:nth-child(2)
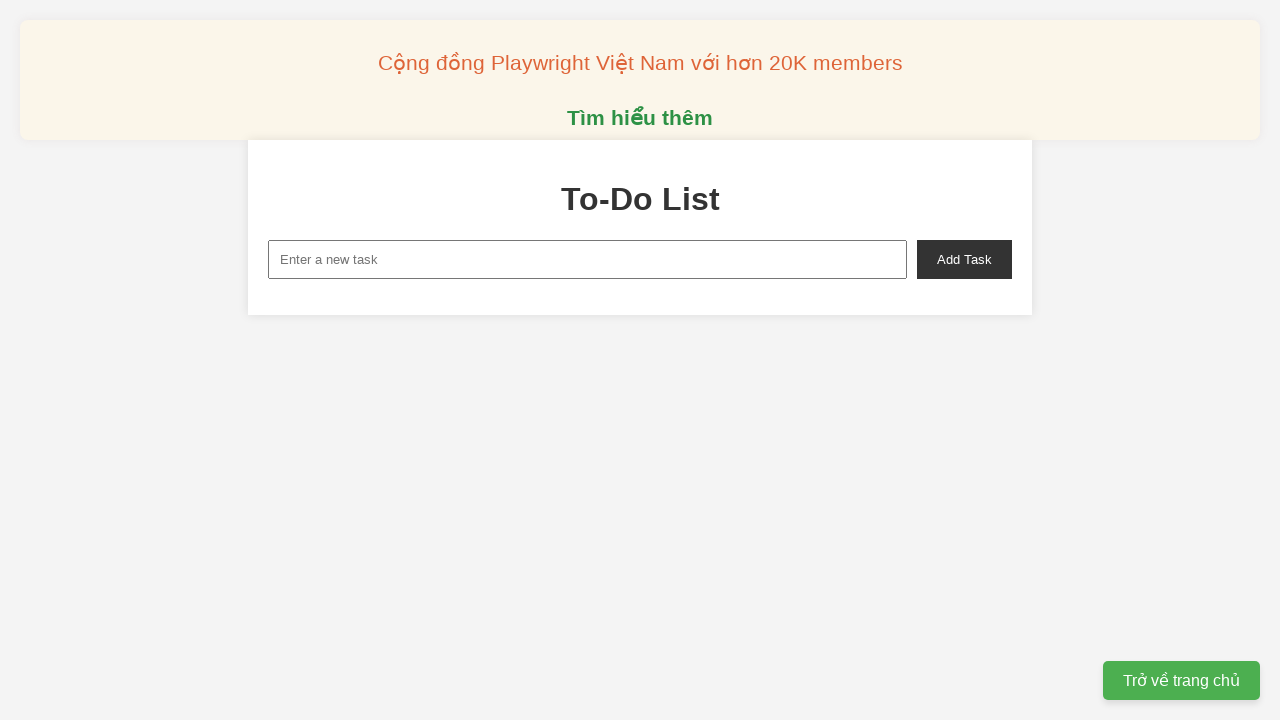

Task was successfully deleted from the list
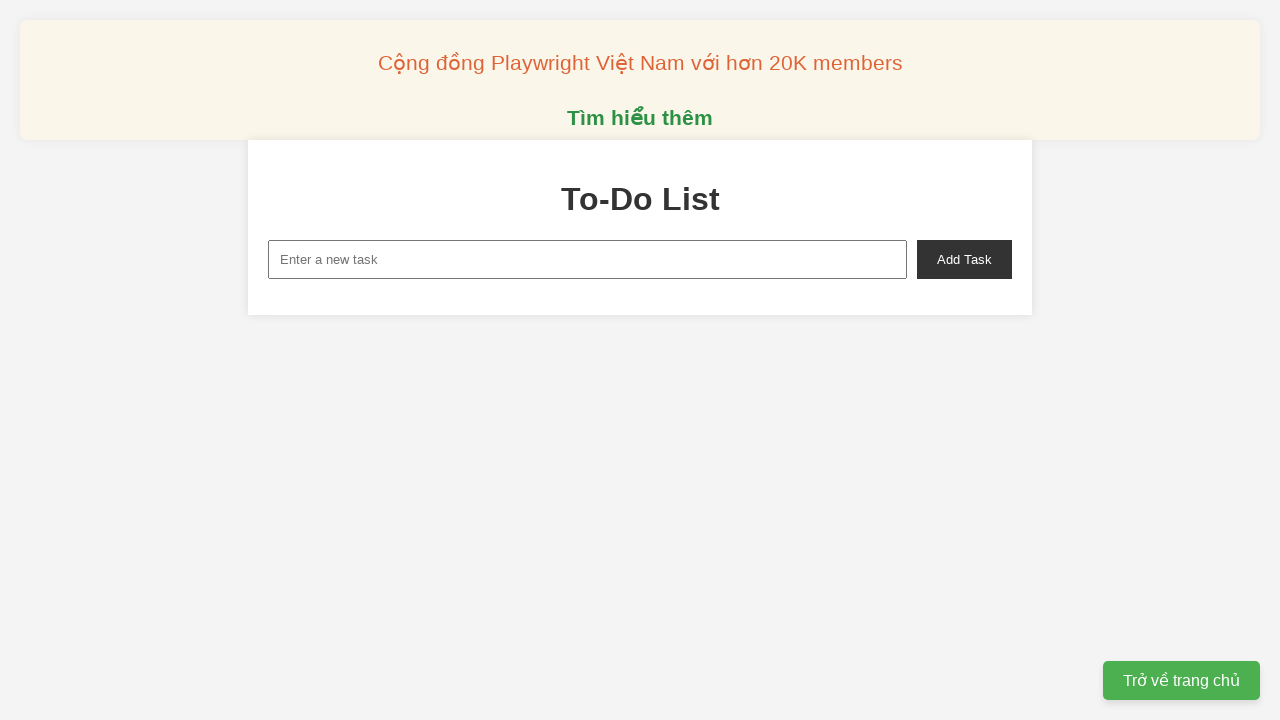

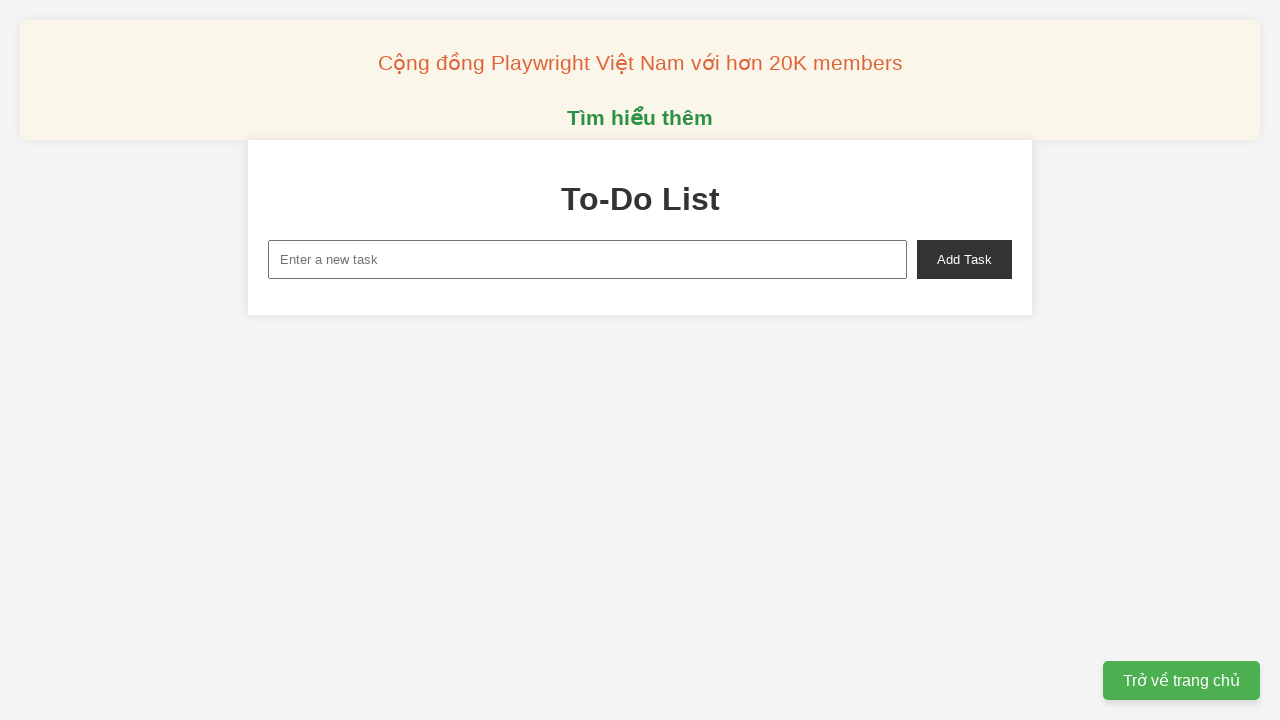